Tests various button interactions on DemoQA website including double-click, right-click, and regular click operations

Starting URL: https://demoqa.com/

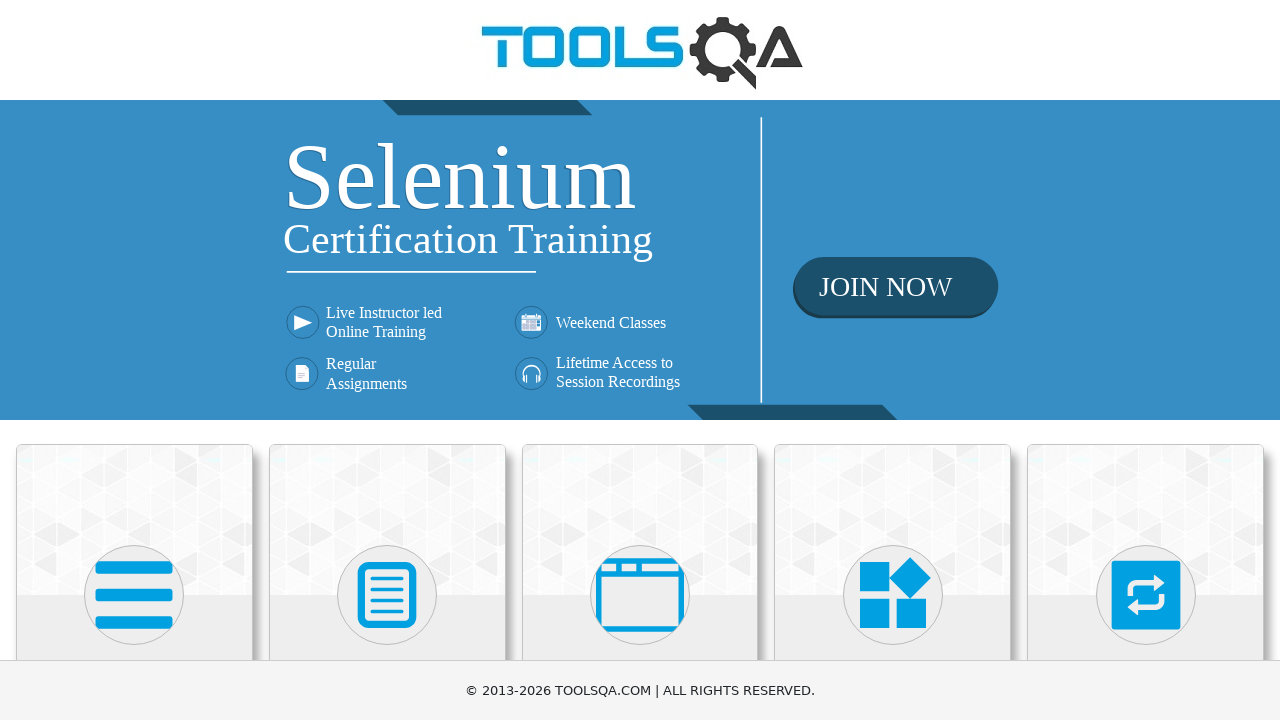

Clicked on Elements section at (134, 360) on xpath=//h5[text()='Elements']
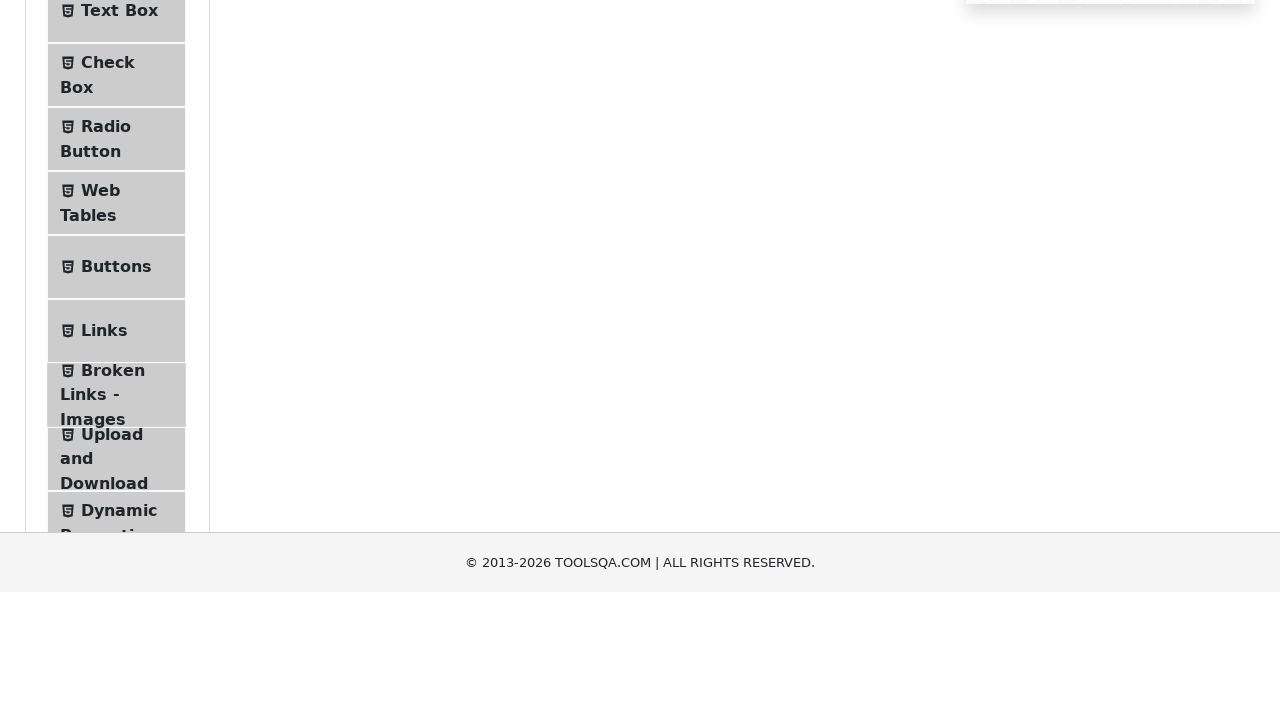

Clicked on Buttons tab at (116, 517) on xpath=//span[text()='Buttons']
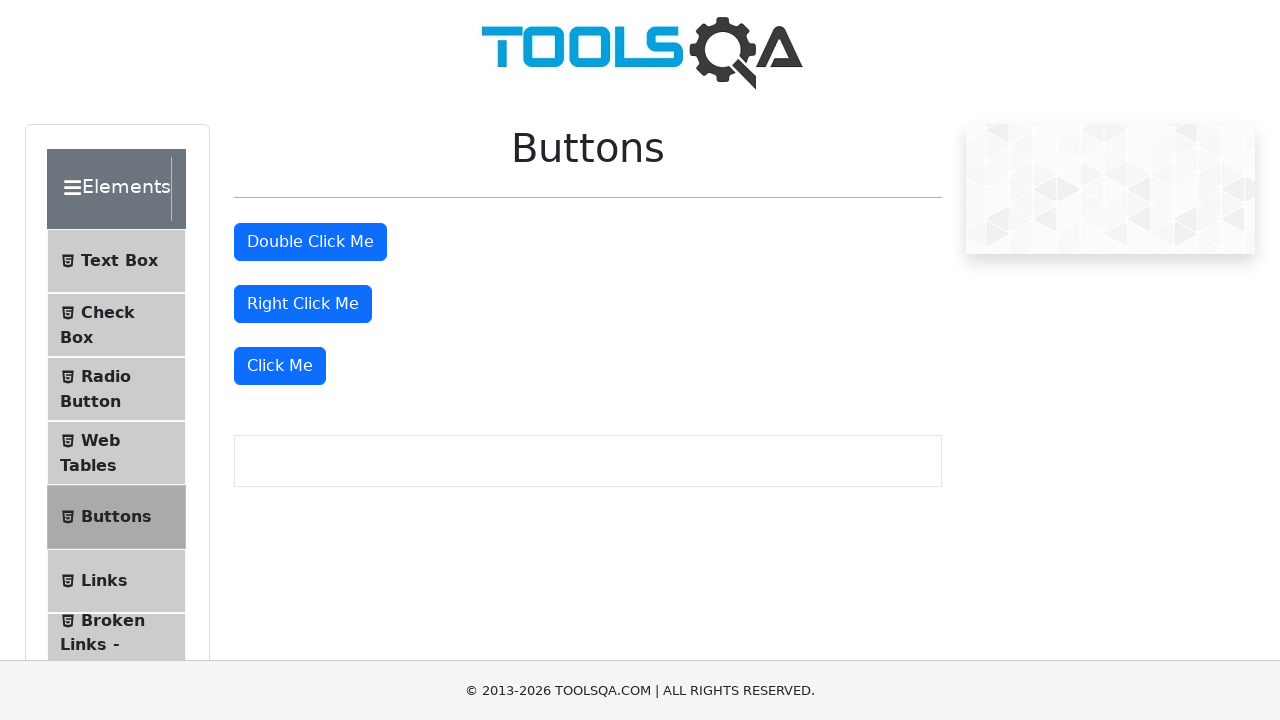

Double-clicked the 'Double Click Me' button at (310, 242) on xpath=//button[text()='Double Click Me']
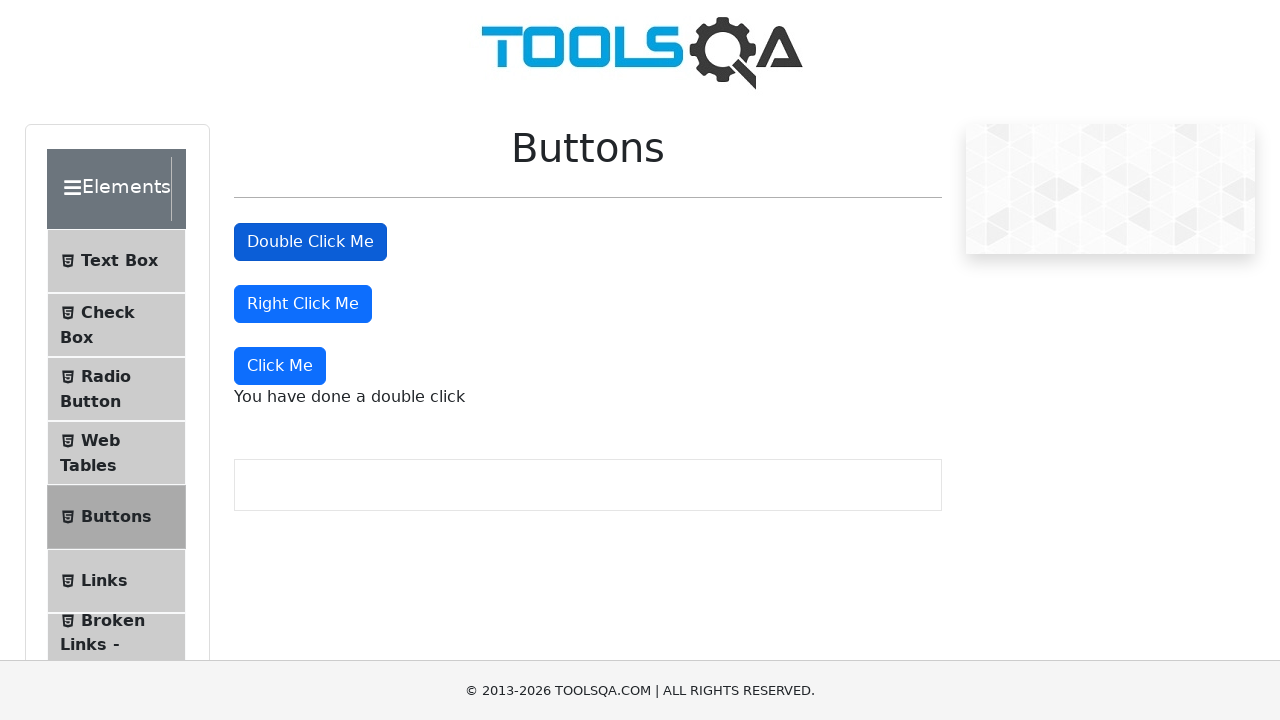

Right-clicked the 'Right Click Me' button at (303, 304) on //button[text()='Right Click Me']
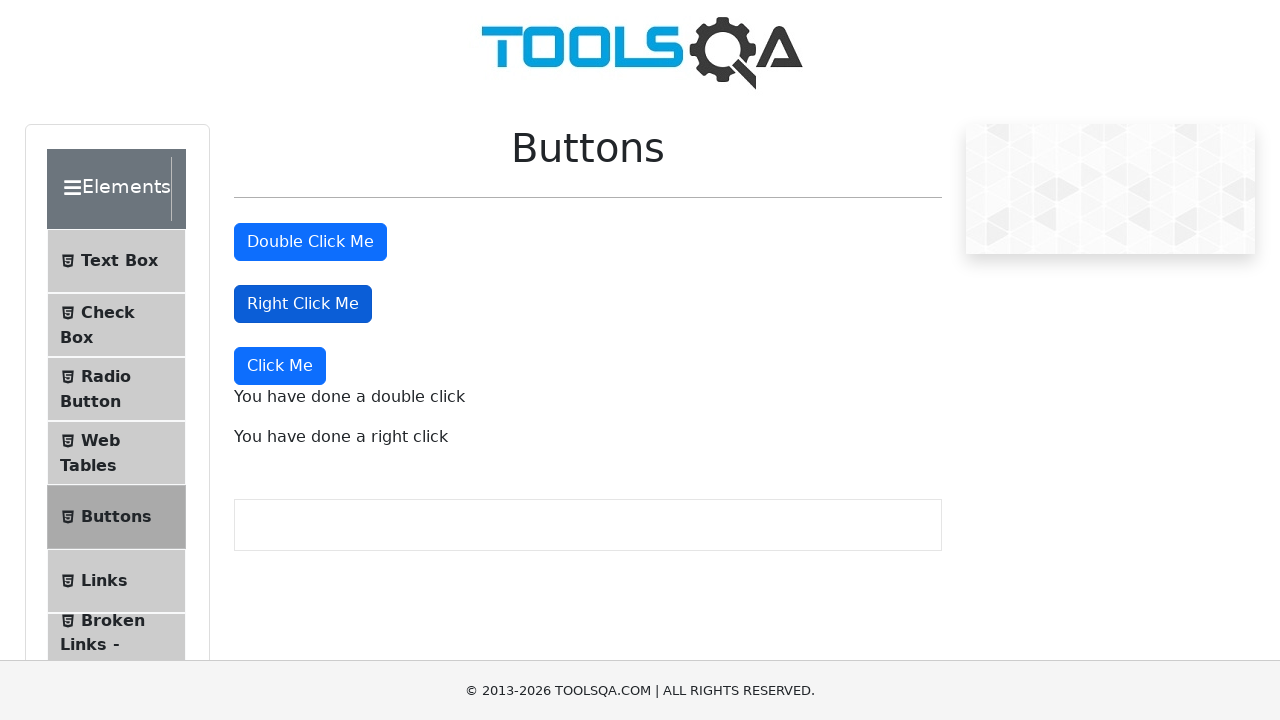

Clicked the 'Click Me' button at (280, 366) on xpath=//button[text()='Click Me']
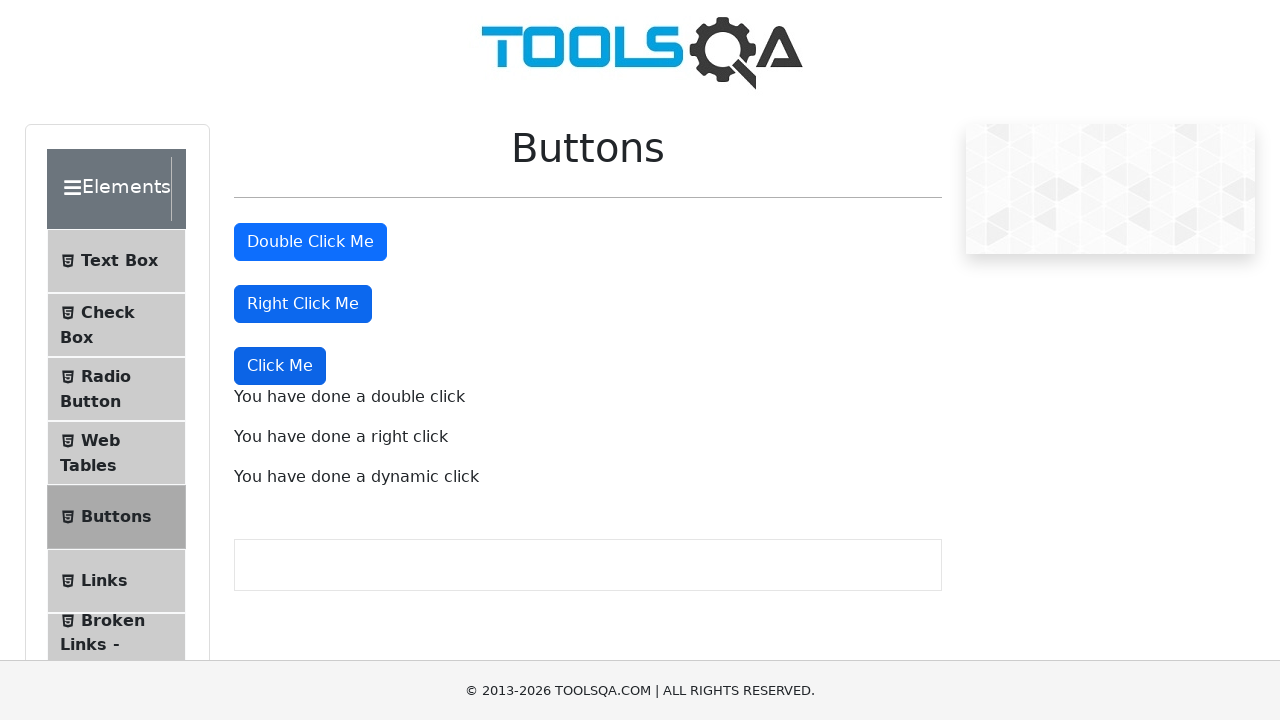

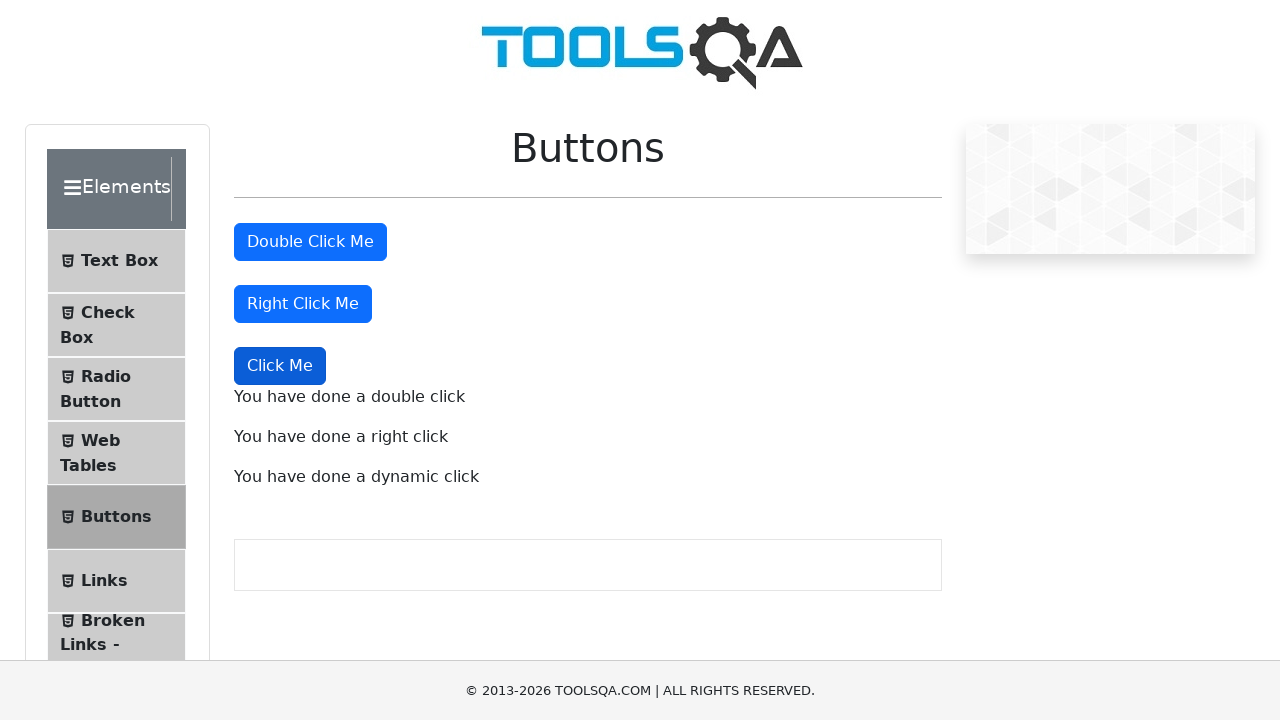